Tests marking a todo as completed by clicking its checkbox and verifying it gets the completed class

Starting URL: https://todomvc.com/examples/react/dist/

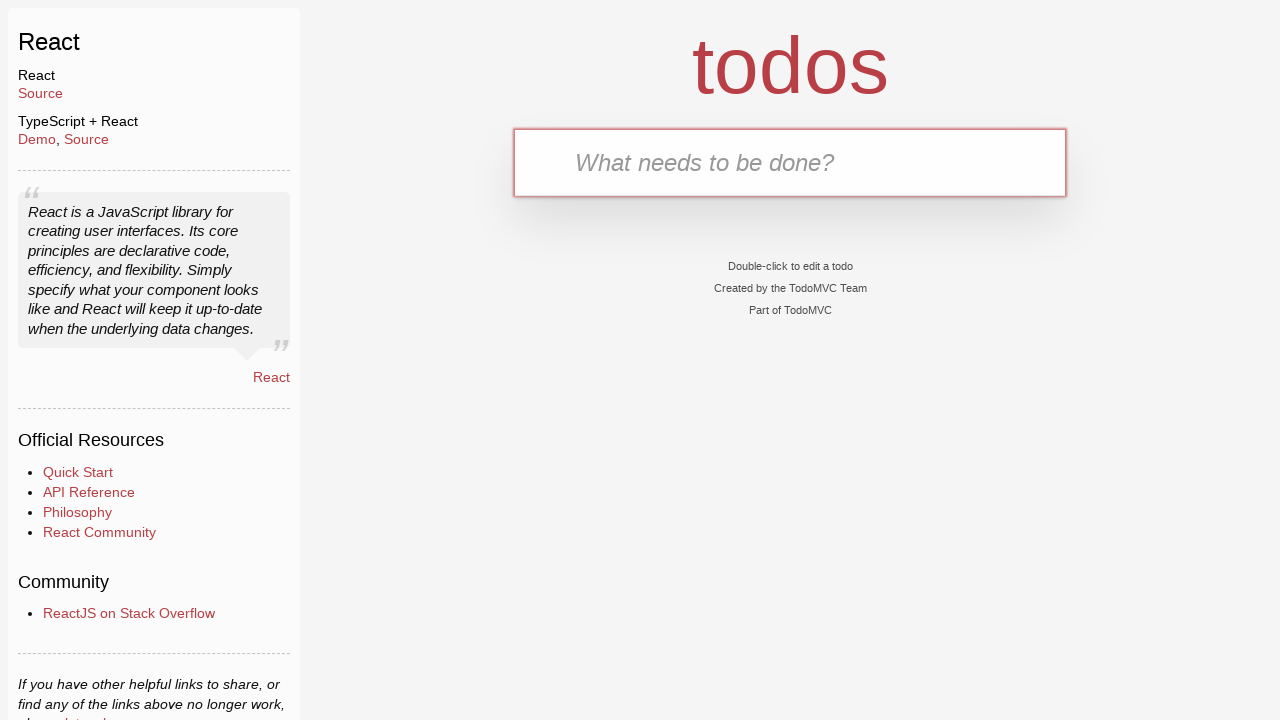

Filled new todo input with 'test automation' on input.new-todo
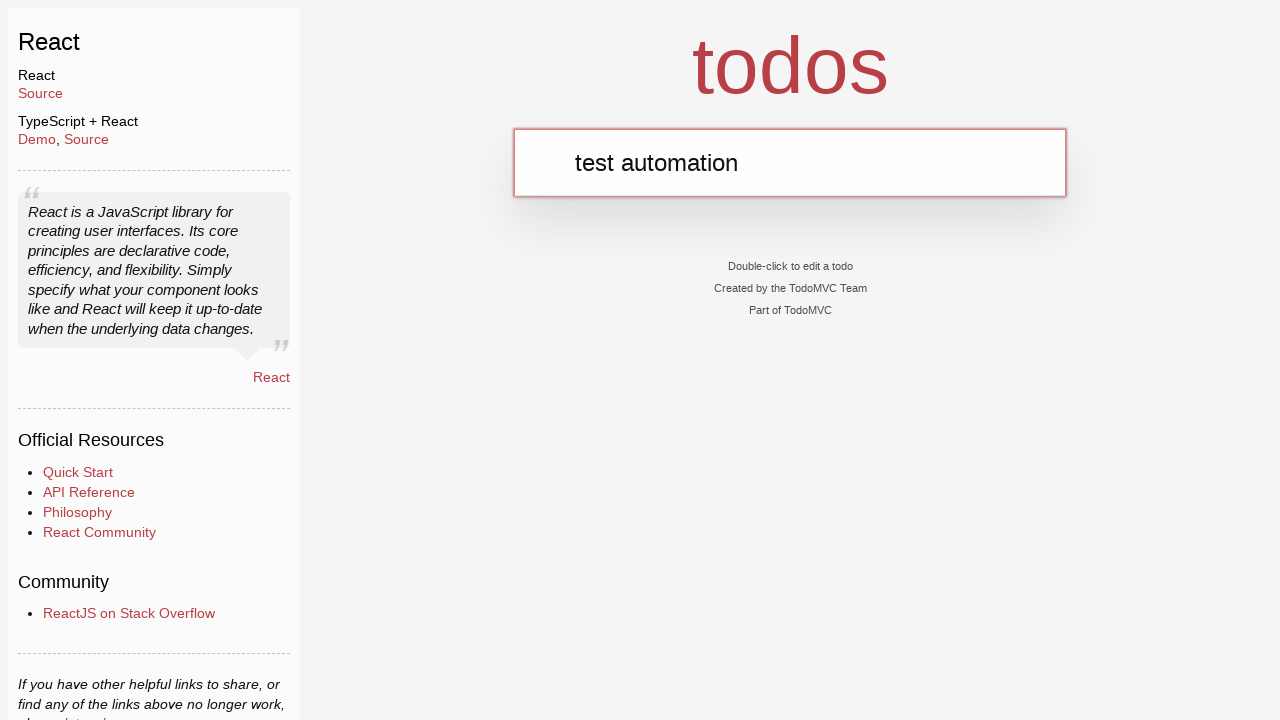

Pressed Enter to create the new todo on input.new-todo
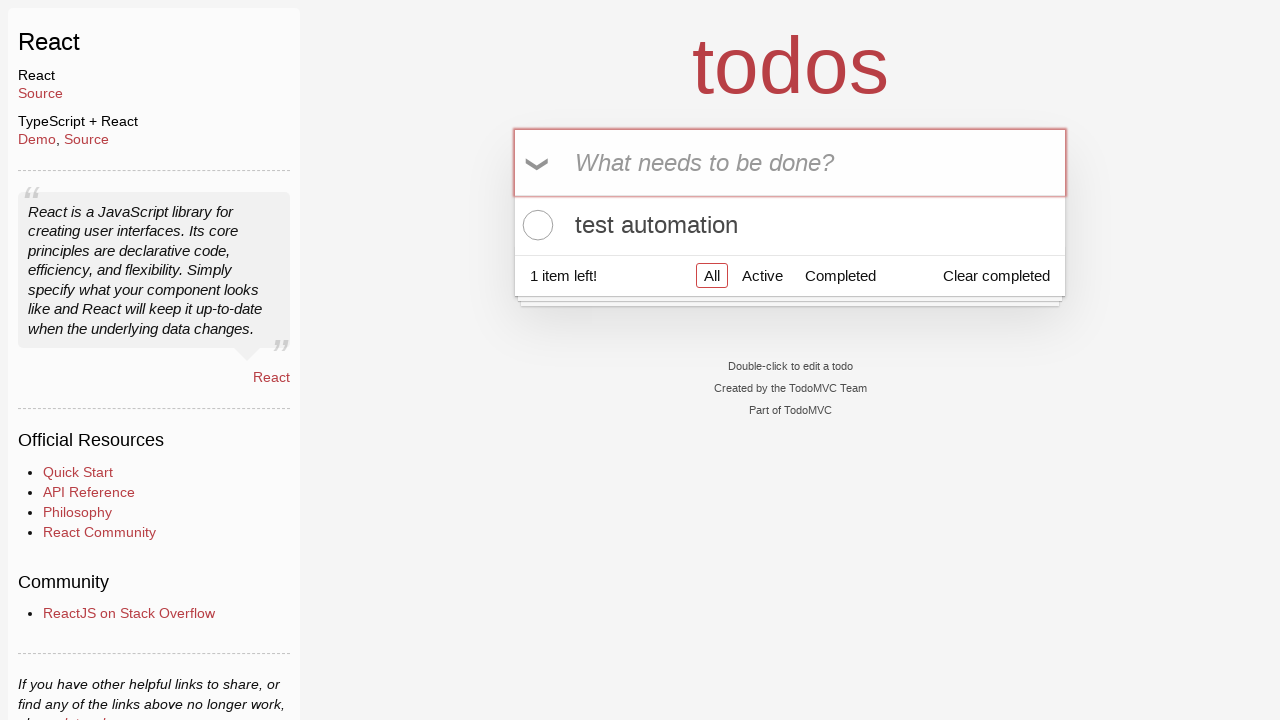

Todo appeared in the list
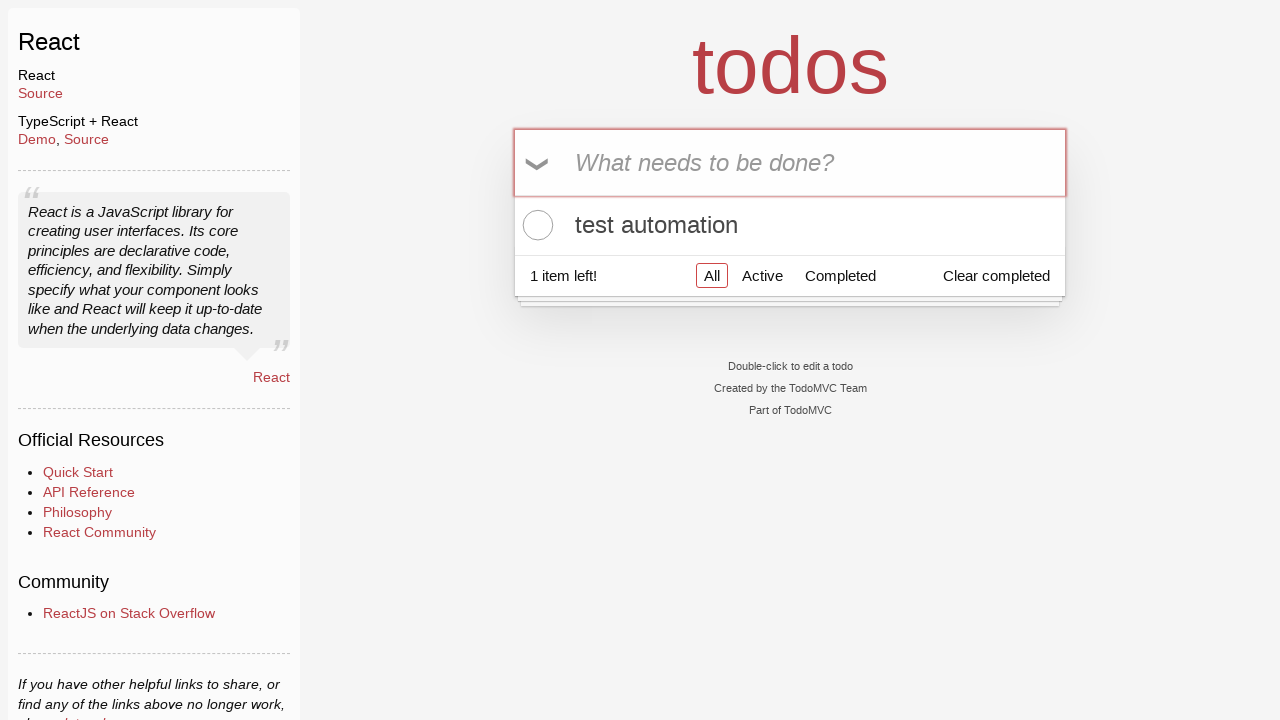

Clicked the checkbox to mark todo as completed at (535, 225) on .todo-list li .toggle
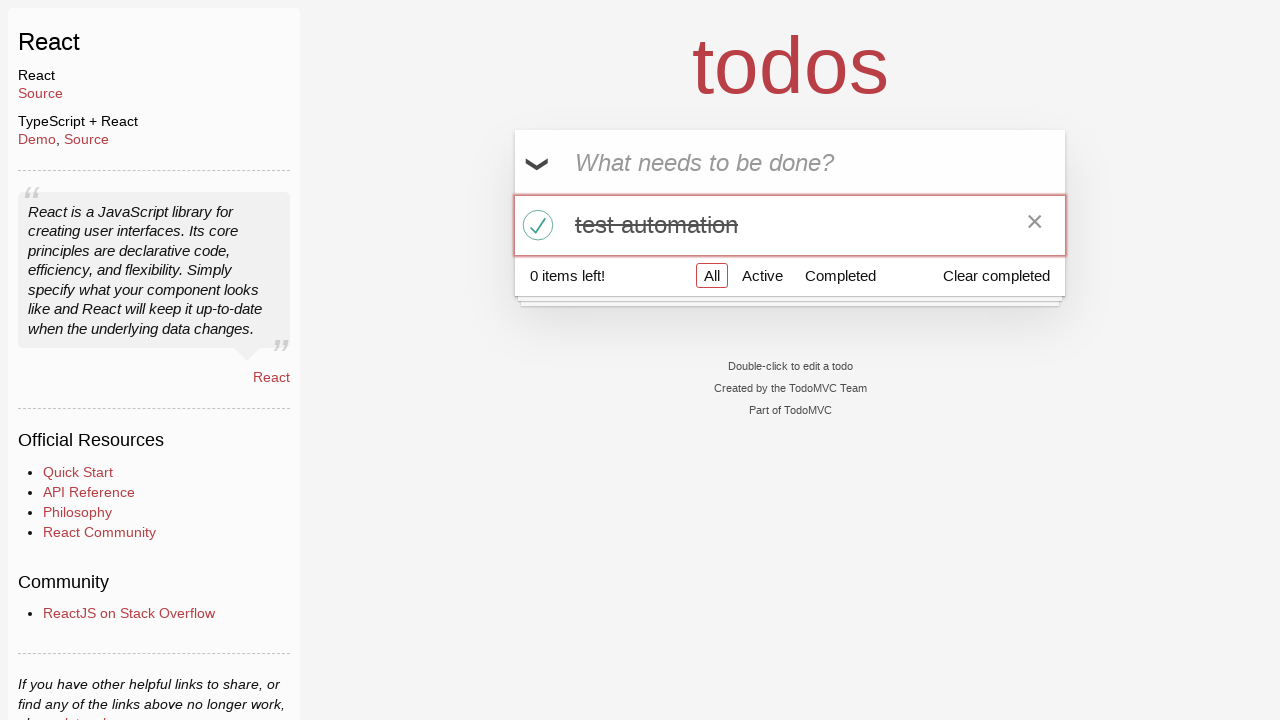

Verified todo has the completed class
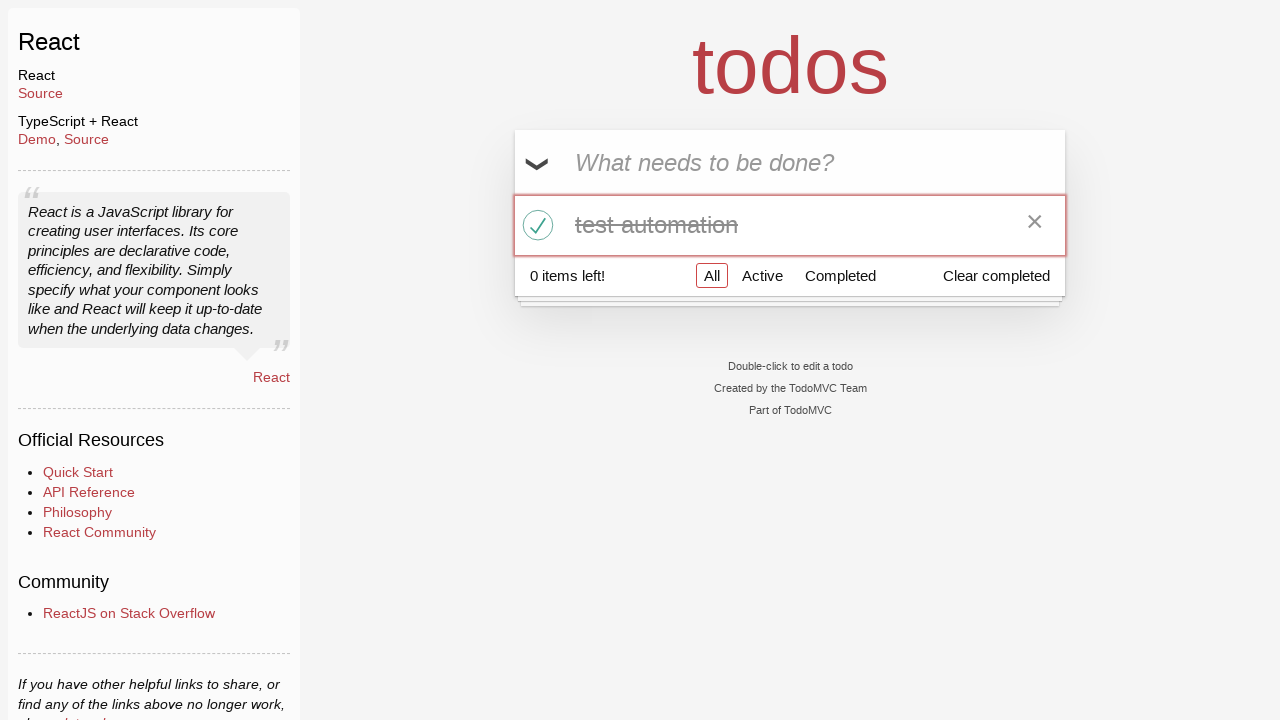

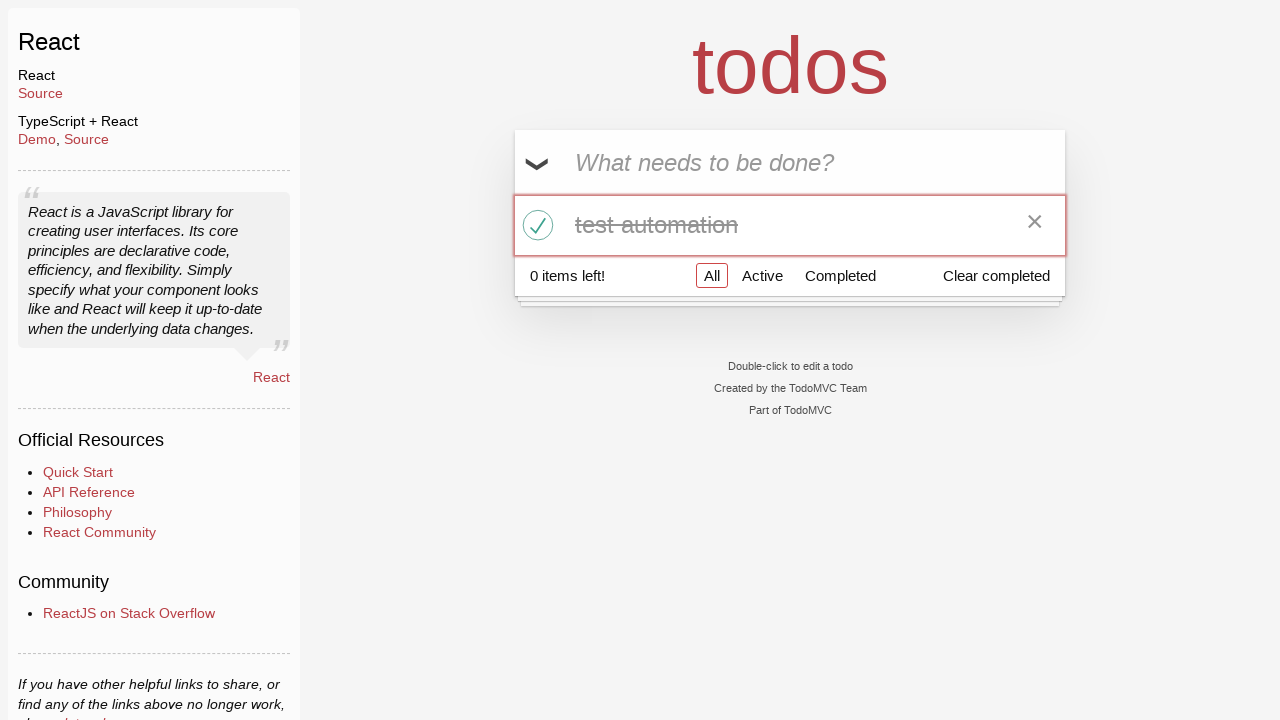